Tests e-commerce cart functionality by searching for specific products and adding them to the cart

Starting URL: https://rahulshettyacademy.com/seleniumPractise/#/

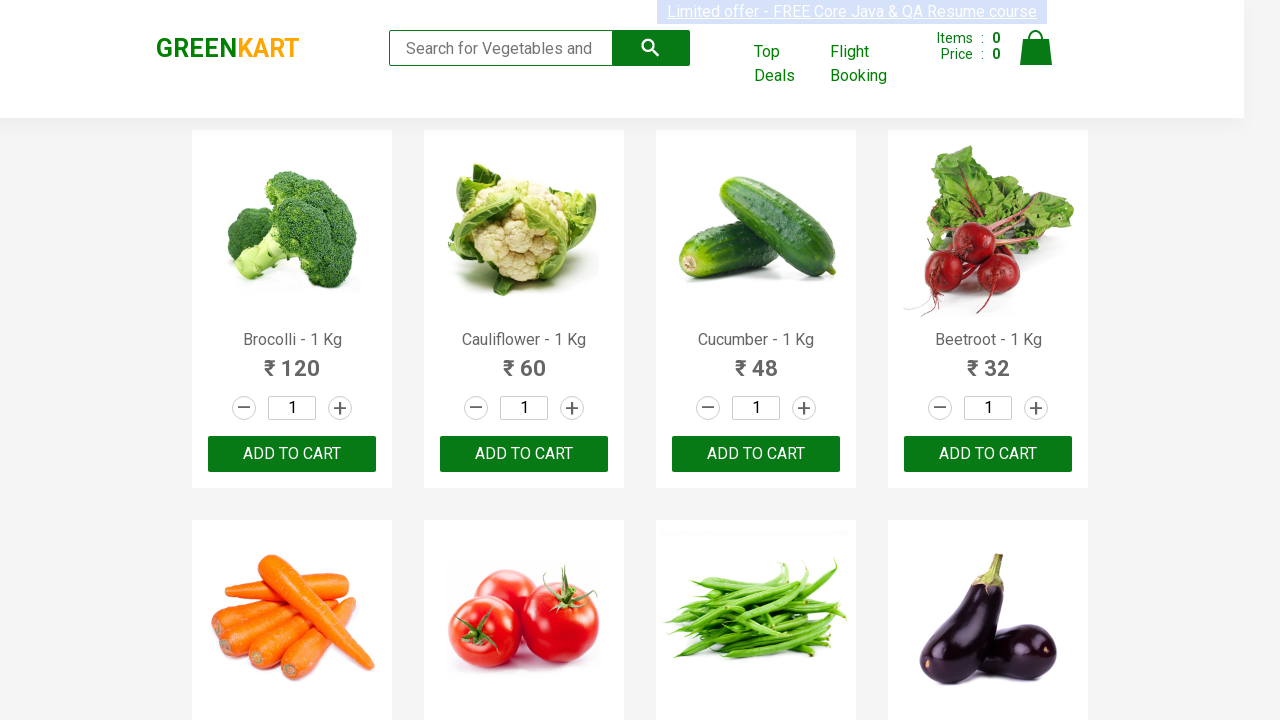

Waited for product list to load
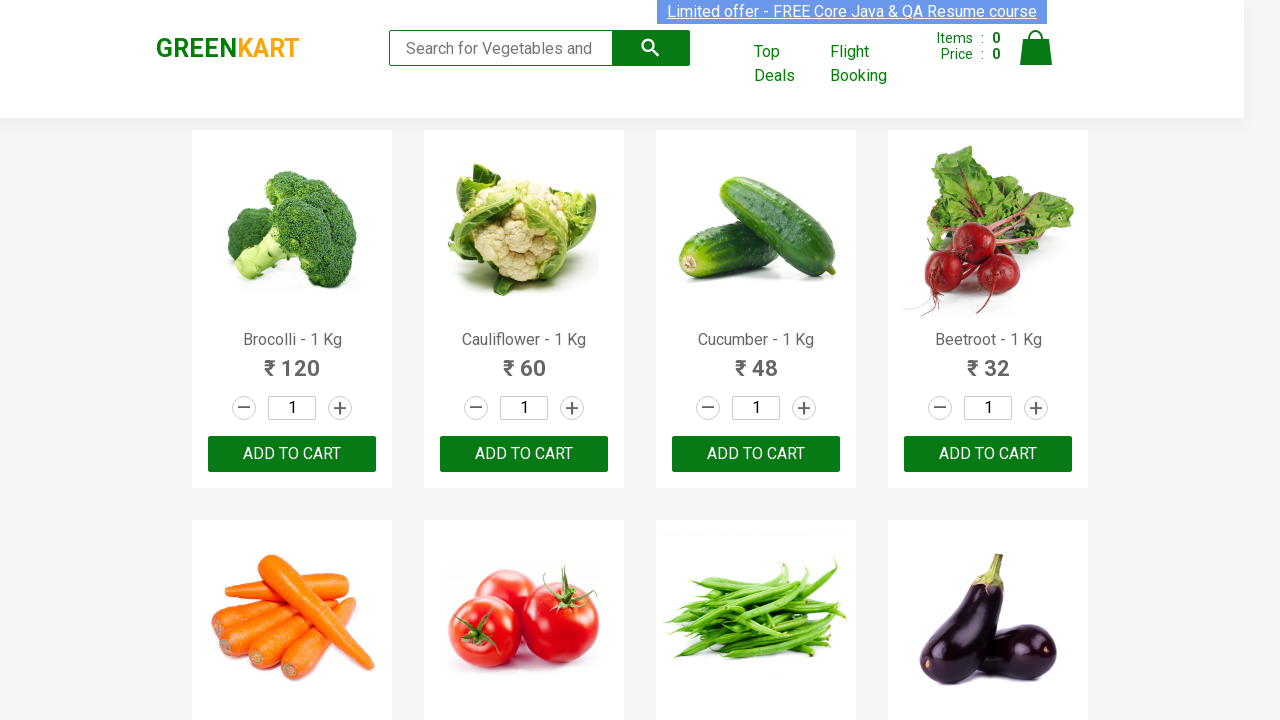

Retrieved all product name elements
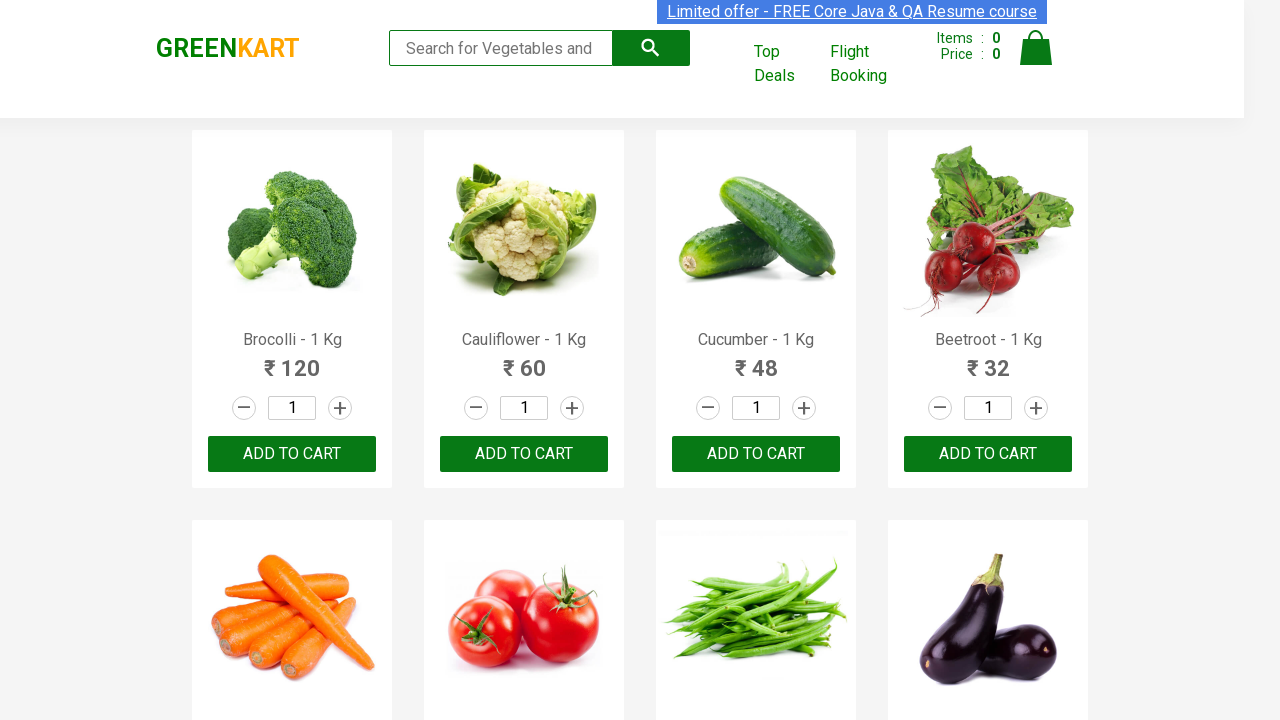

Retrieved all add to cart buttons
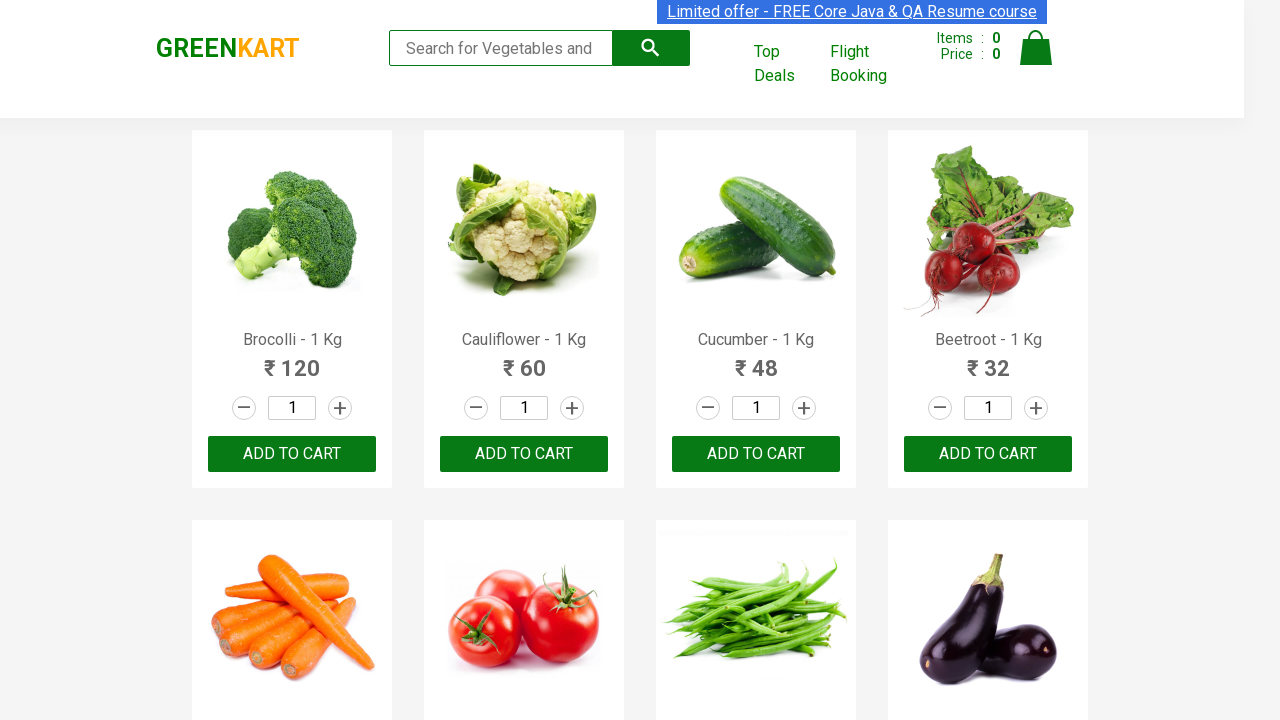

Clicked add to cart button for Brocolli at (292, 454) on div.product-action button >> nth=0
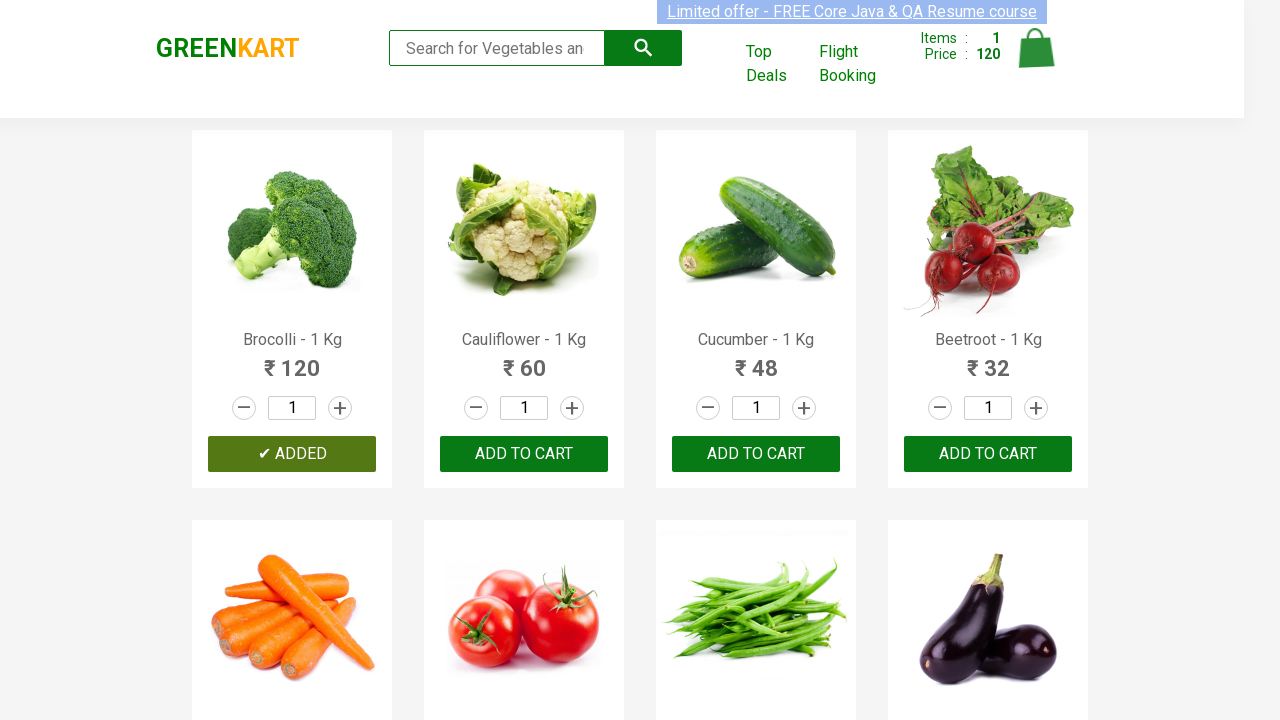

Clicked add to cart button for Cucumber at (756, 454) on div.product-action button >> nth=2
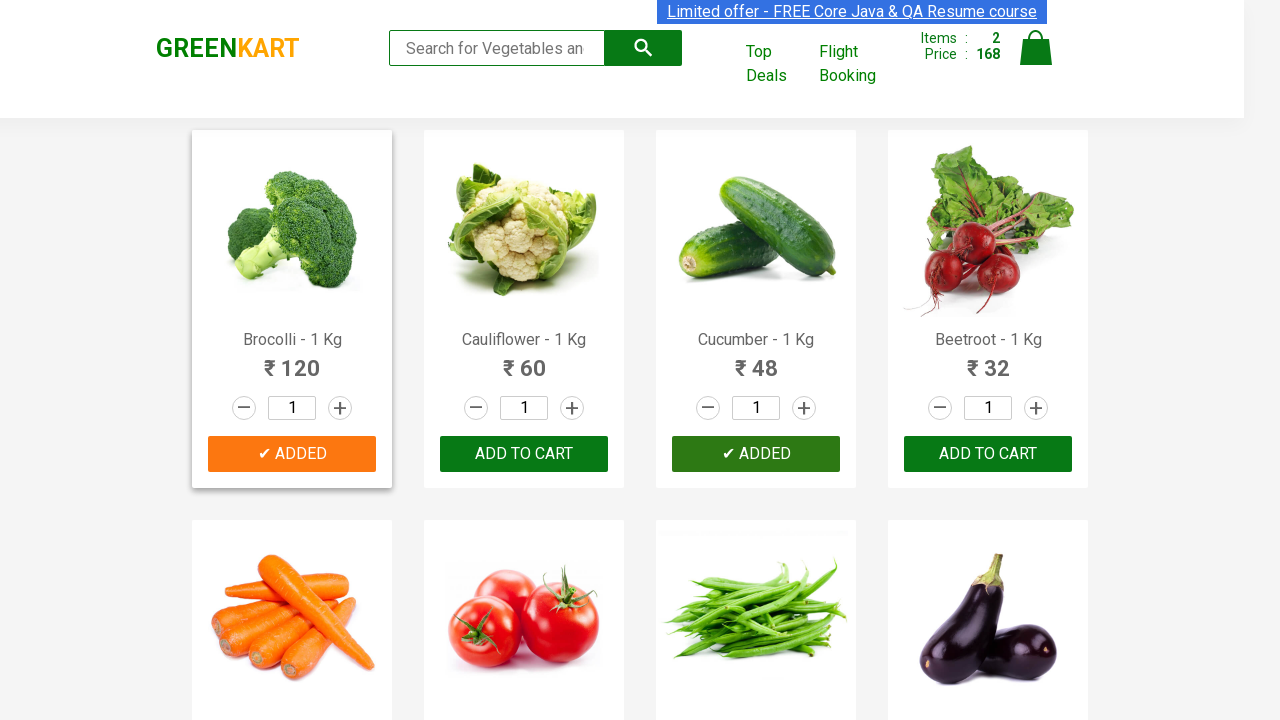

Clicked add to cart button for Tomato at (524, 360) on div.product-action button >> nth=5
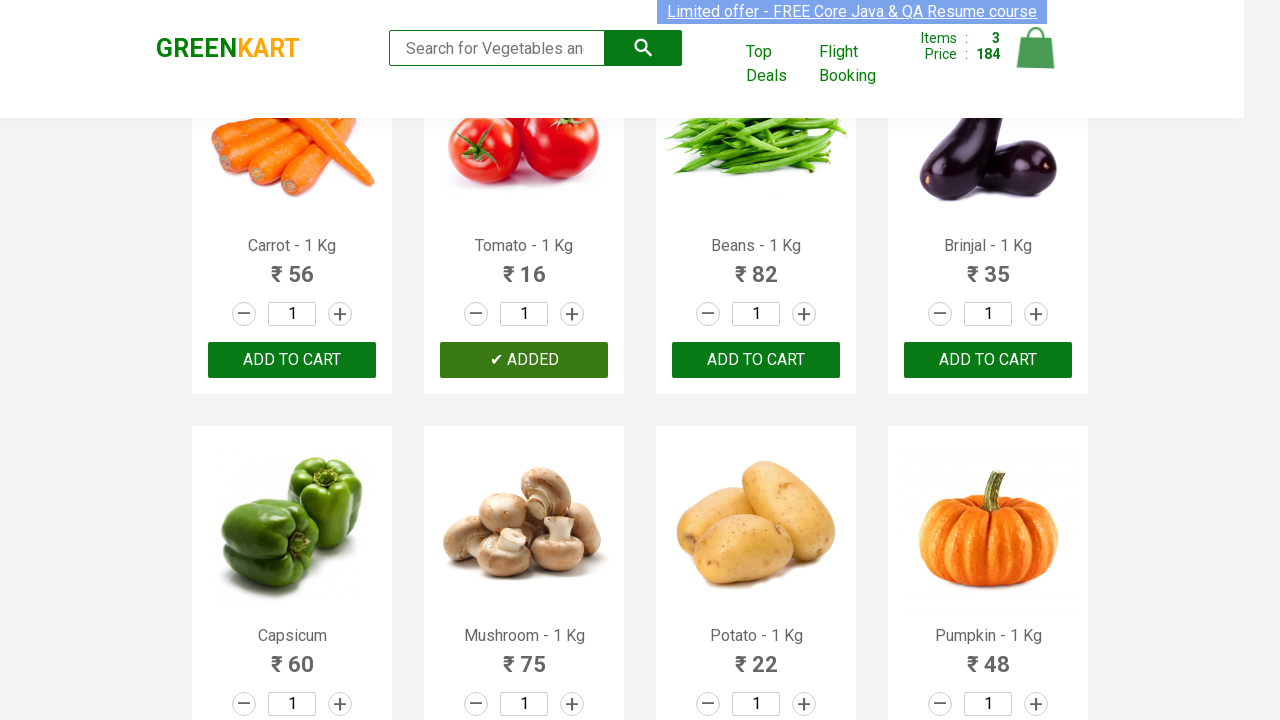

All required items have been added to cart
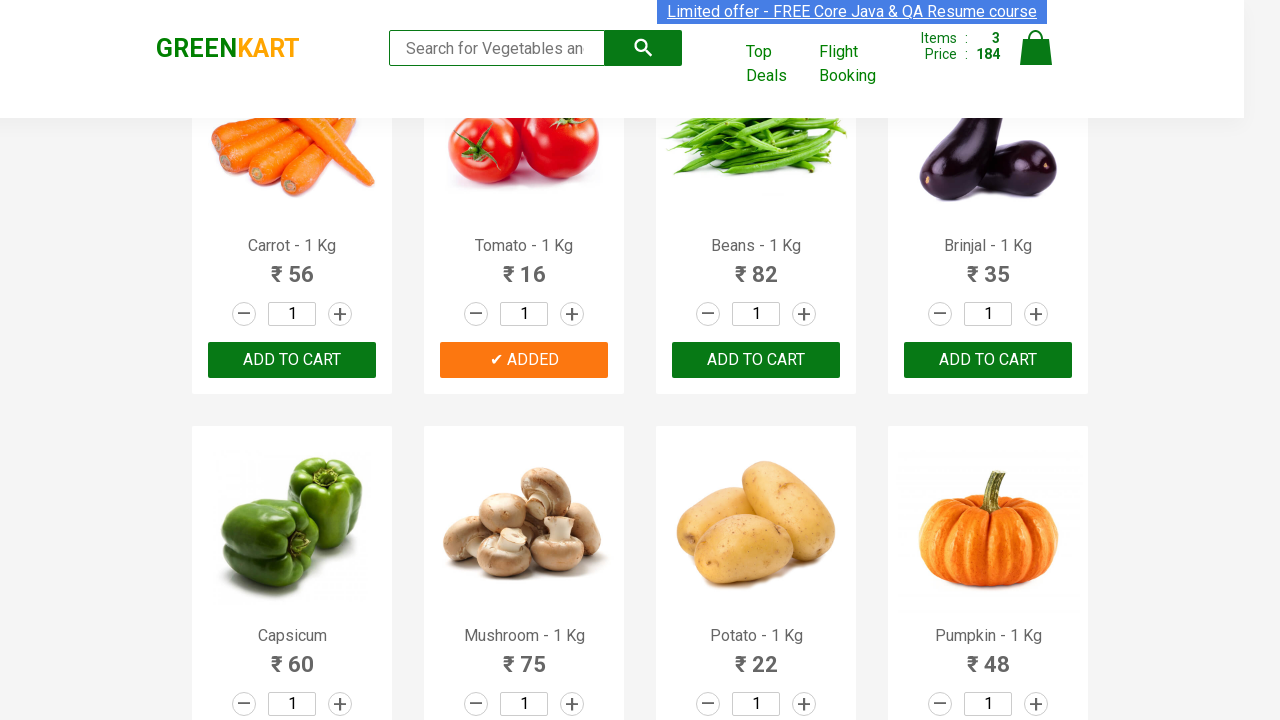

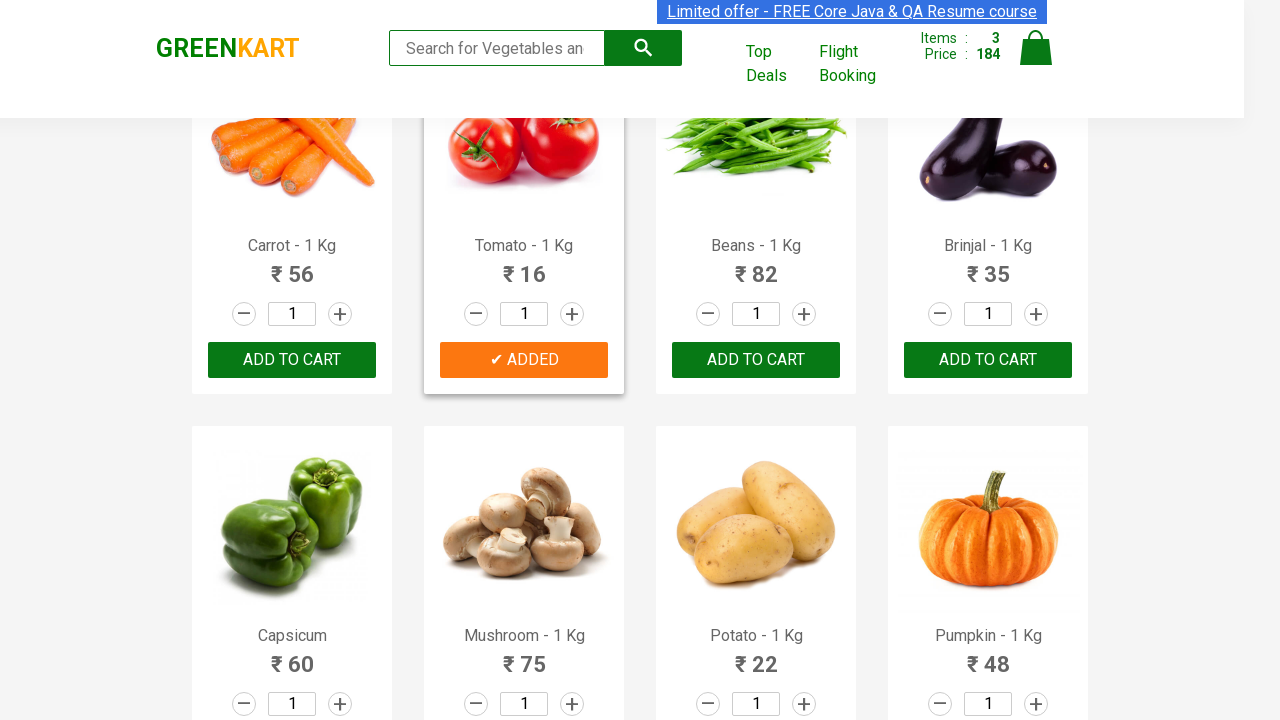